Tests a registration form by filling in first name, last name, and email fields, then submitting the form and verifying the success message

Starting URL: http://suninjuly.github.io/registration1.html

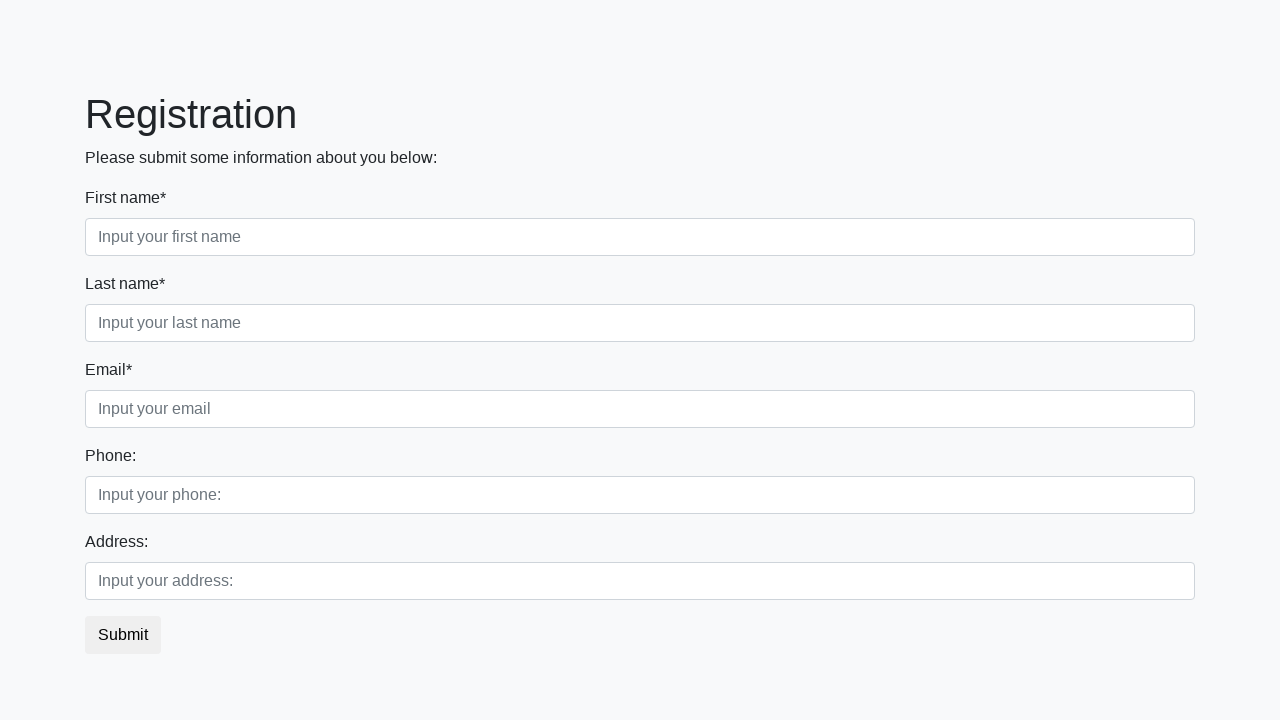

Filled first name field with 'Kate' on .first_block .first_class > input.first
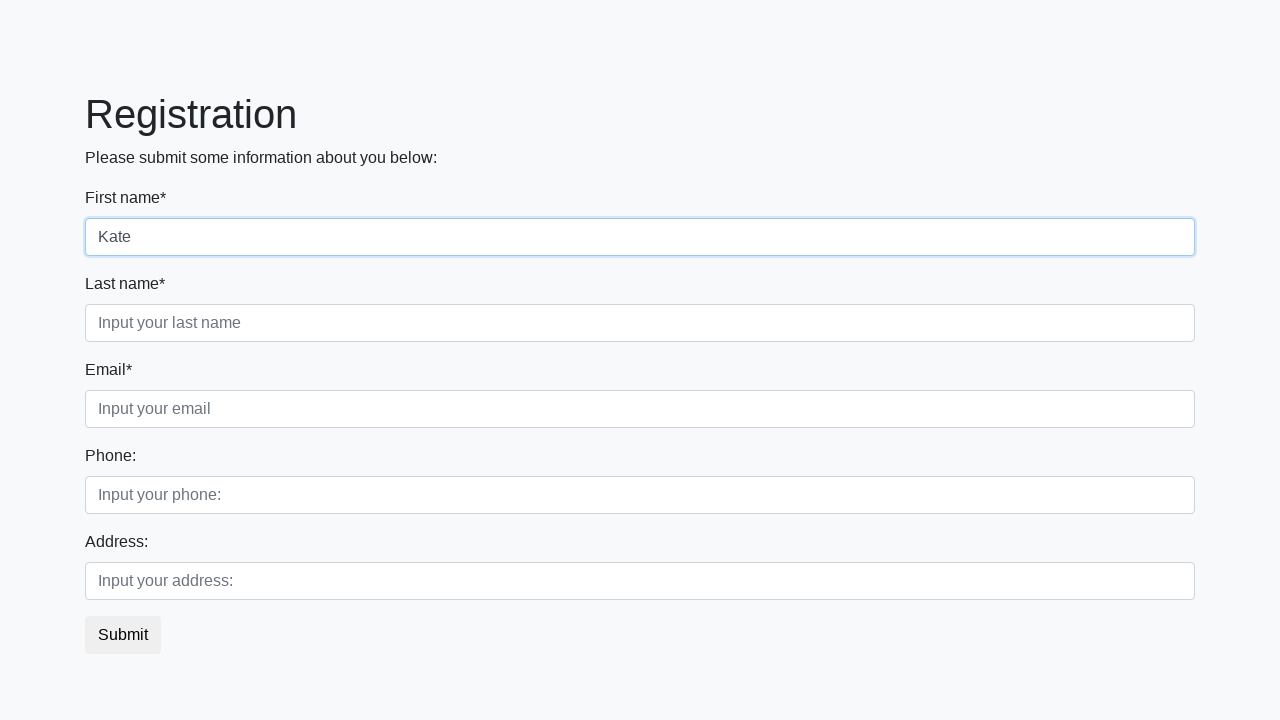

Filled last name field with 'Alexeeva' on .first_block .second_class > input.second
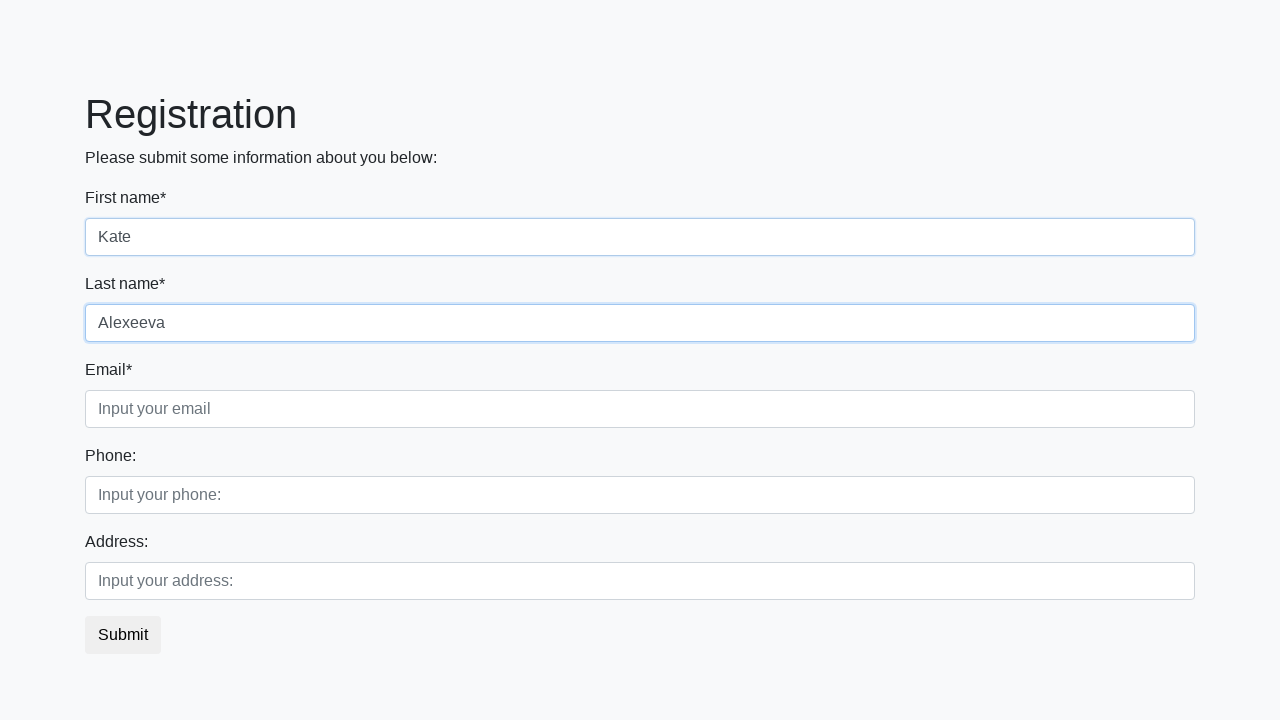

Filled email field with 'sade_2005@list.ru' on .first_block .third_class > input.third
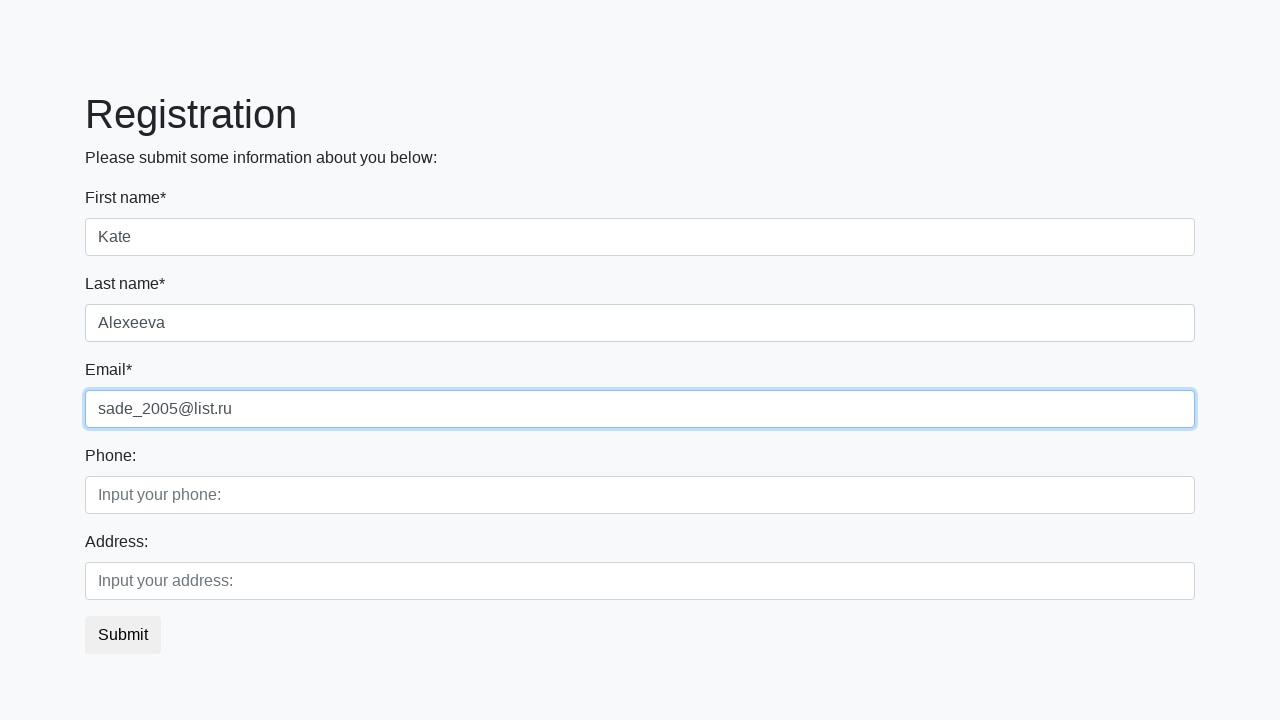

Clicked submit button to register at (123, 635) on button.btn
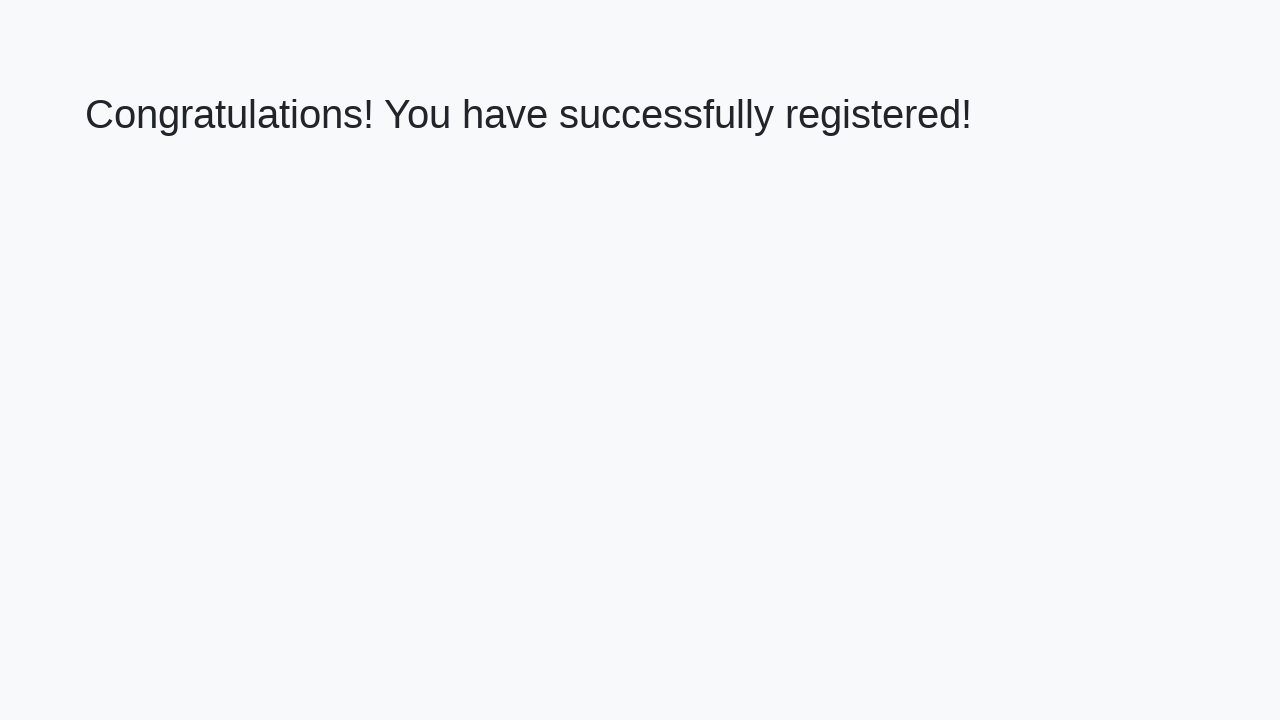

Success message heading loaded
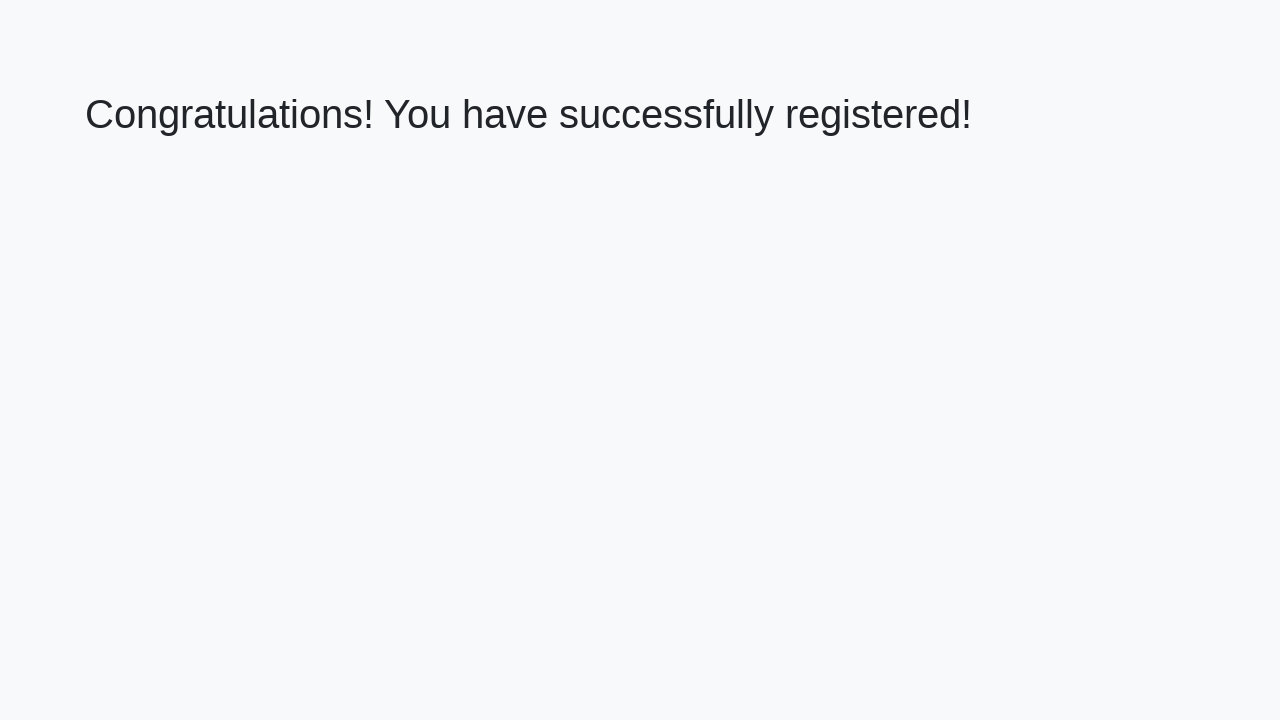

Retrieved success message text
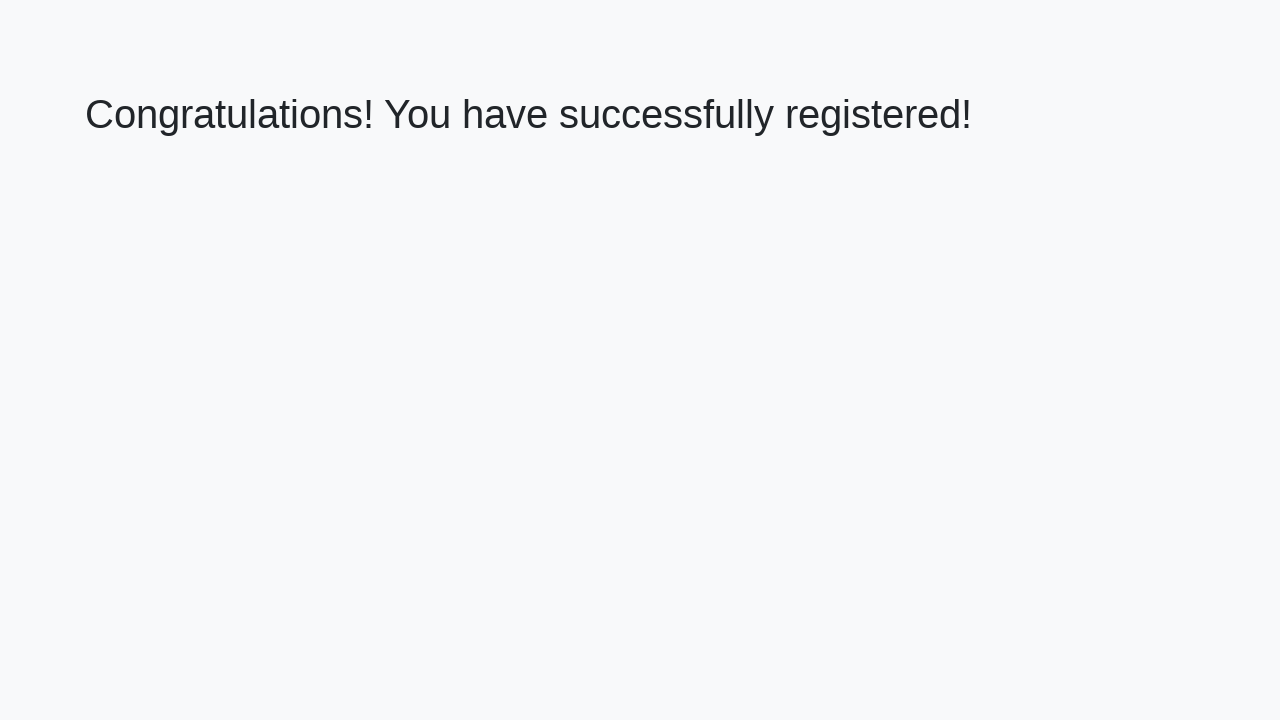

Verified success message: 'Congratulations! You have successfully registered!'
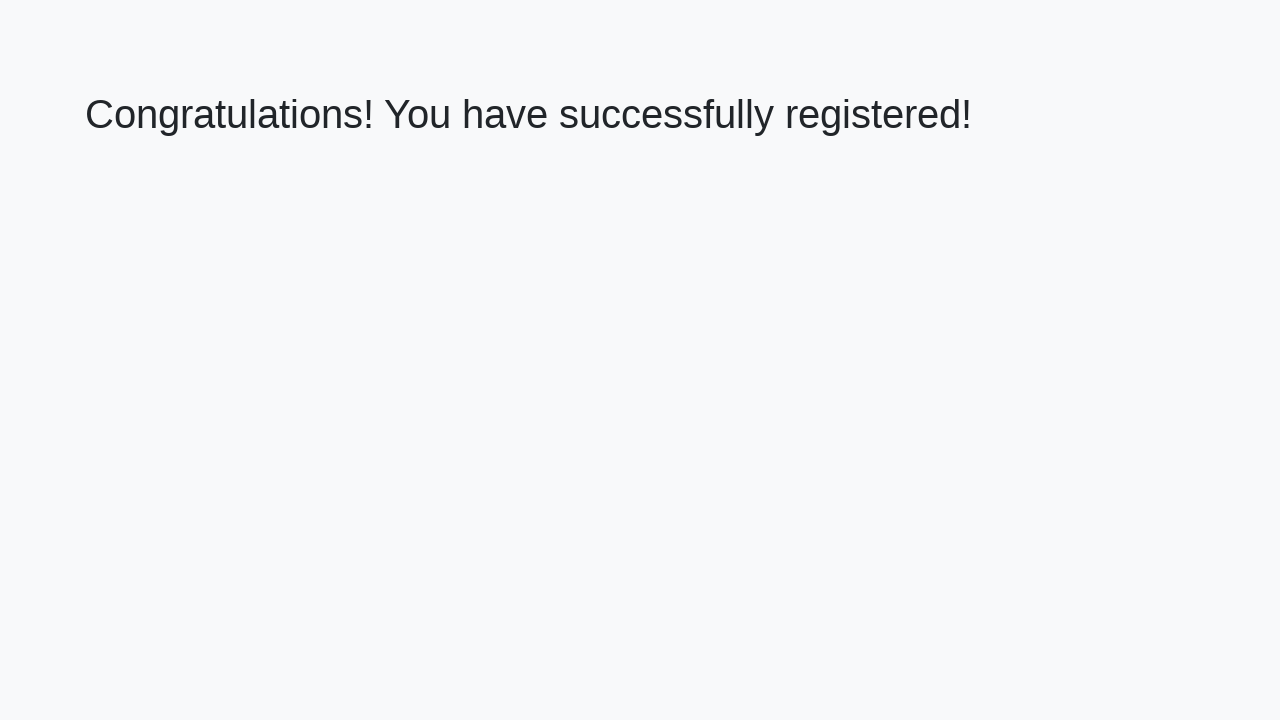

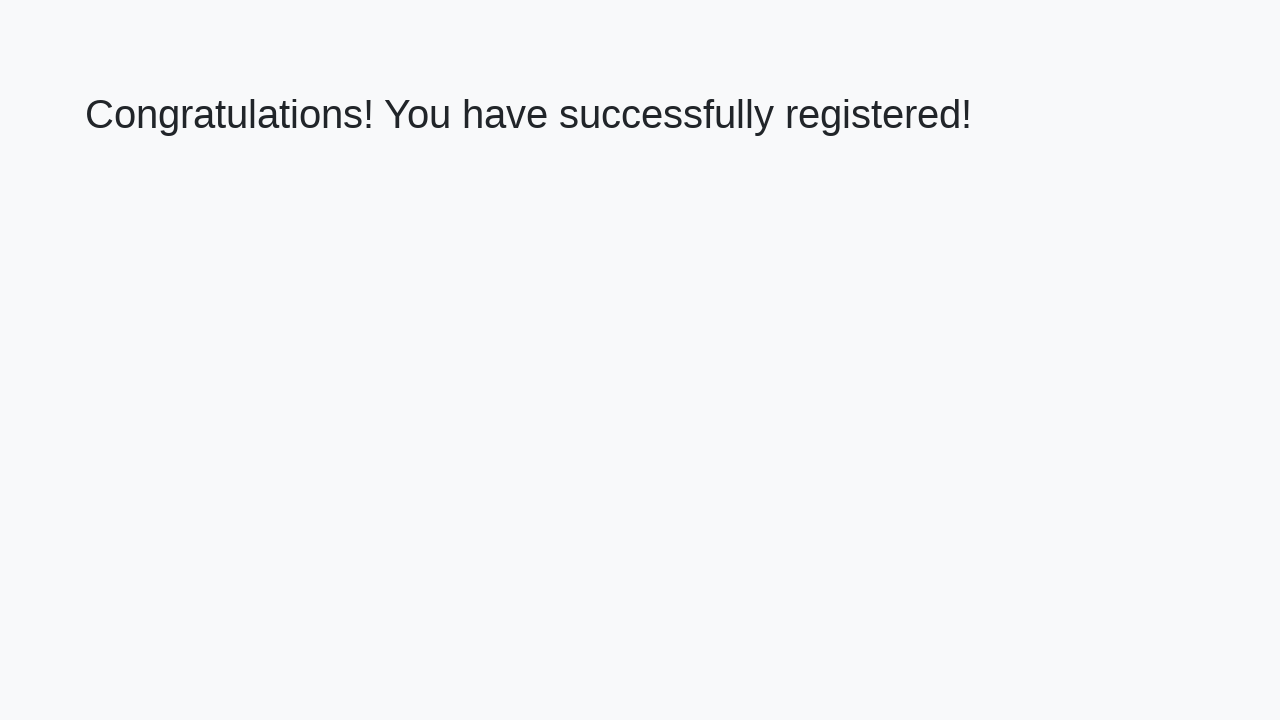